Tests product browsing by verifying products are displayed on homepage and navigating through different categories (Phones, Laptops, Monitors)

Starting URL: https://www.demoblaze.com/

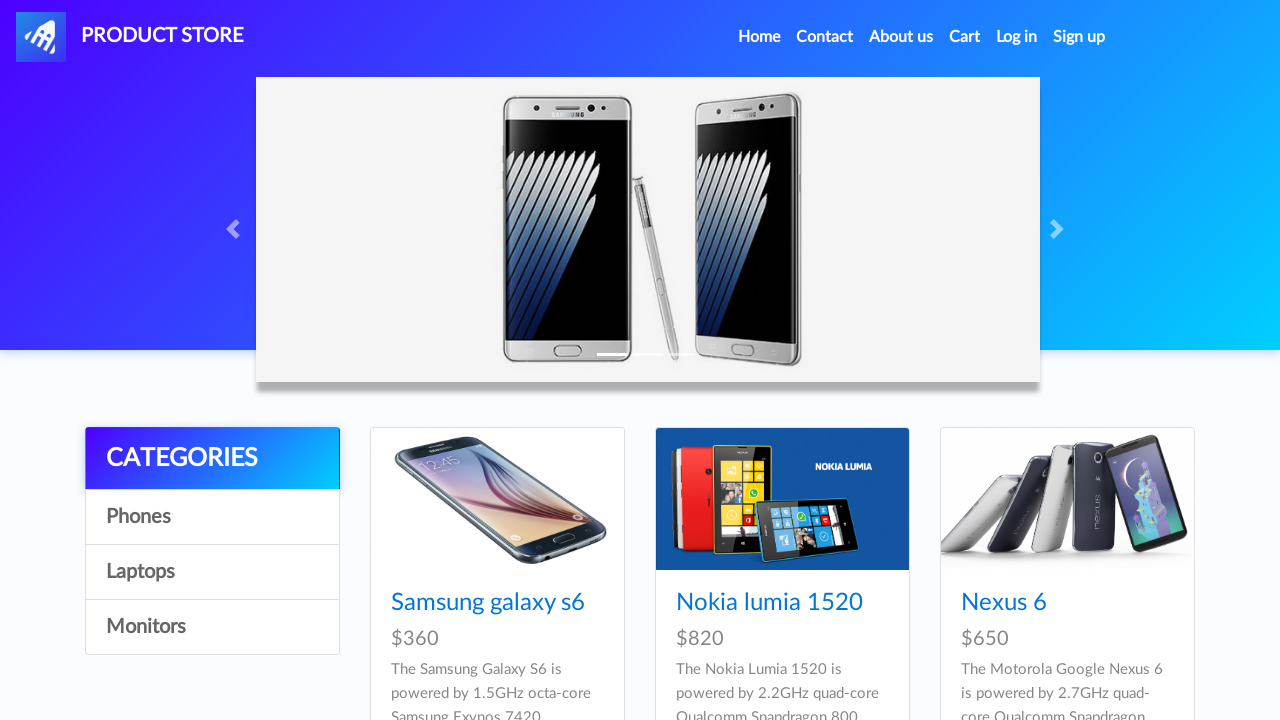

Waited for products to load on homepage
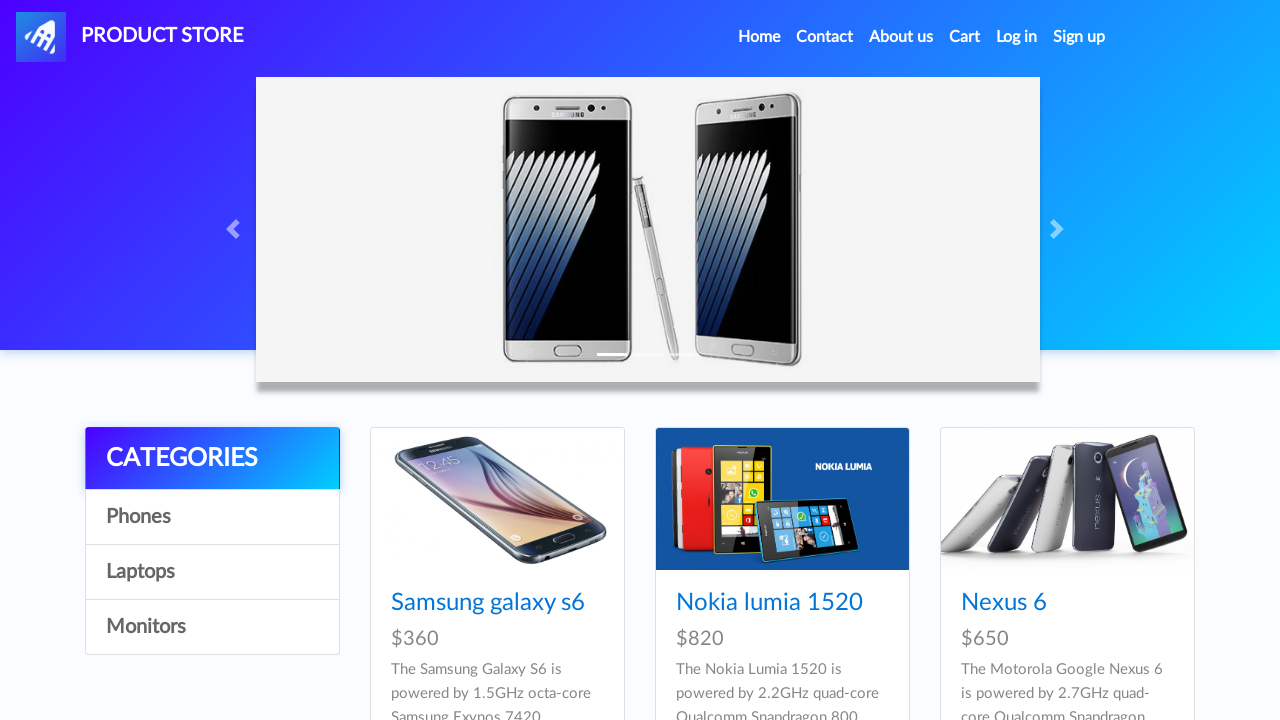

Clicked on Phones category at (212, 517) on text=Phones
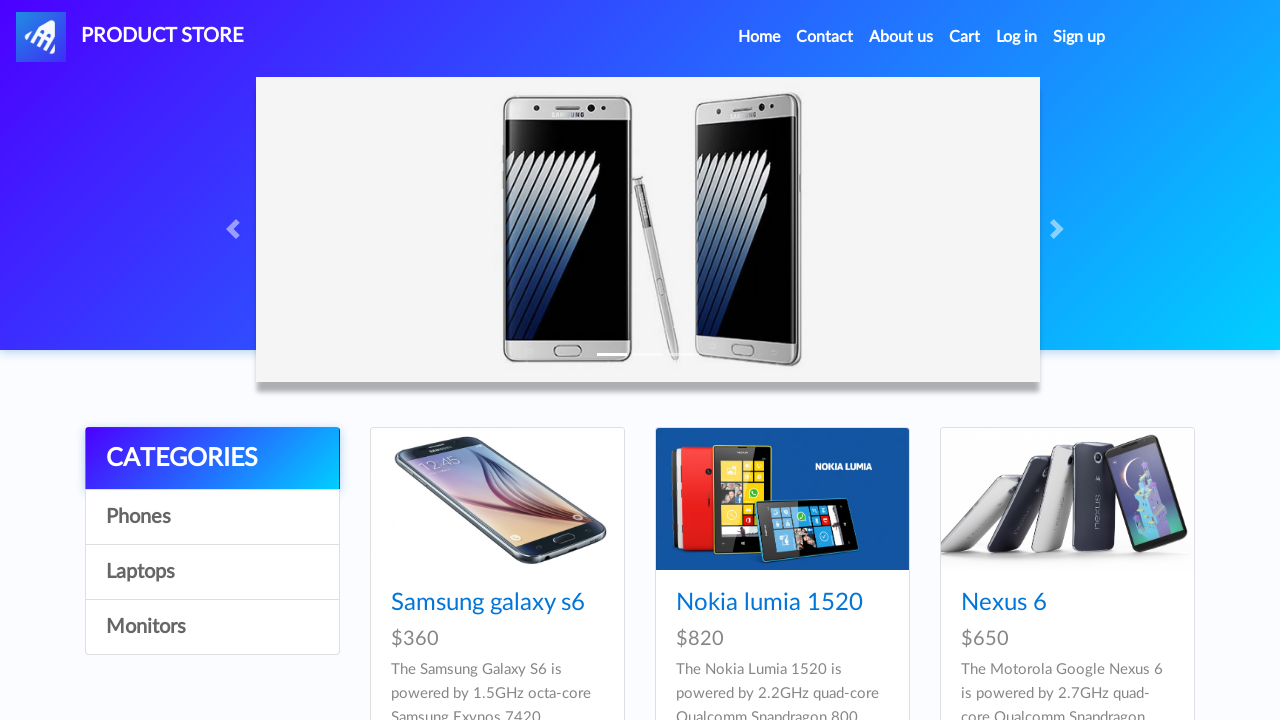

Waited for Phones products to load
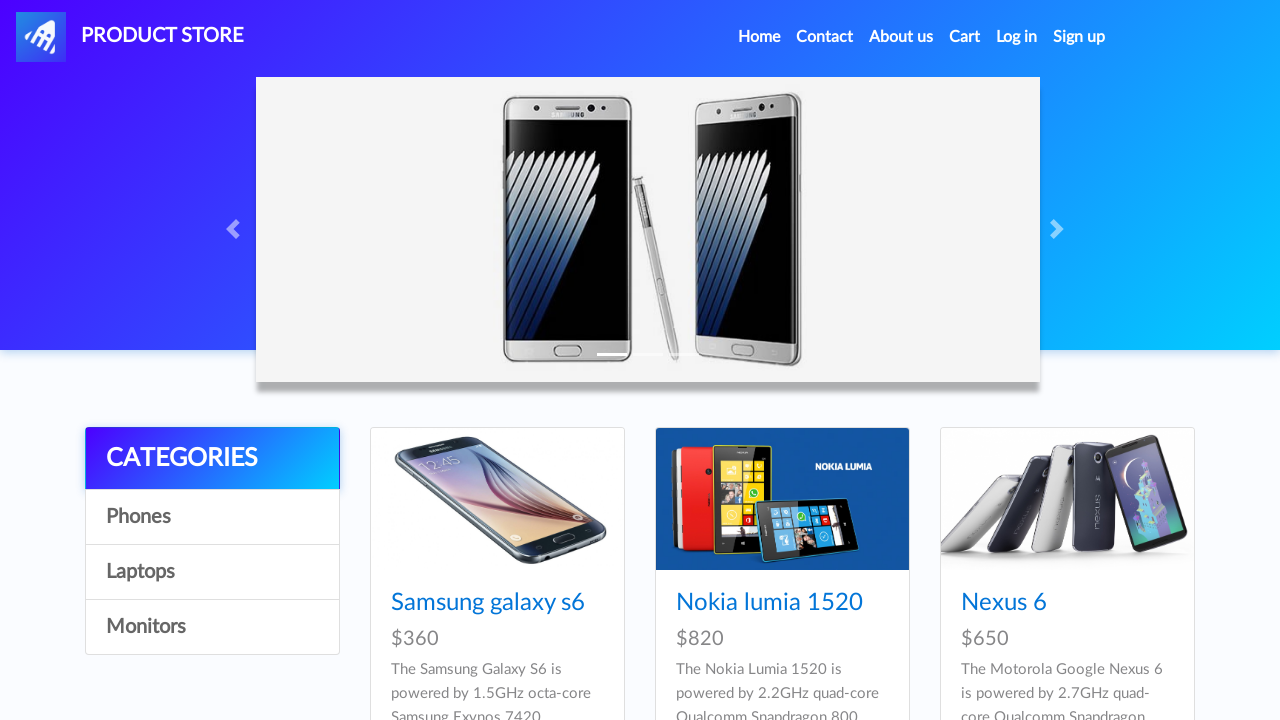

Waited 2 seconds for Phones category to fully render
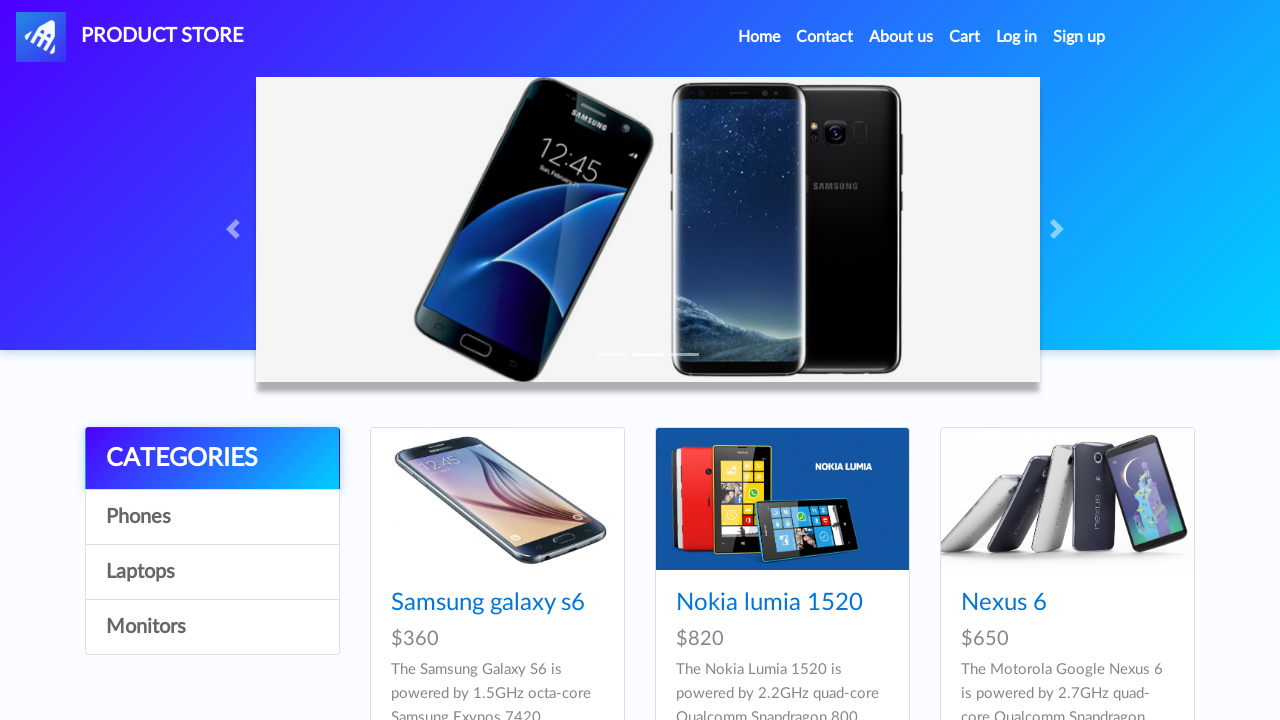

Clicked on Laptops category at (212, 572) on text=Laptops
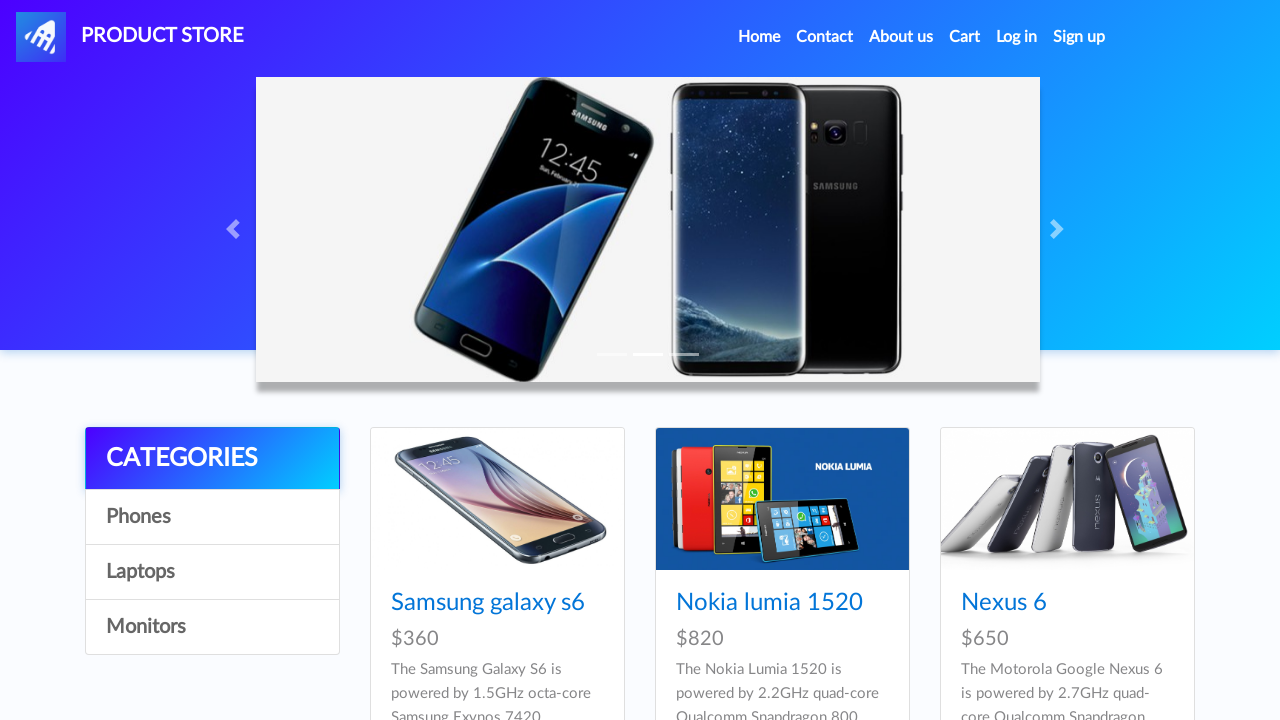

Waited for Laptops products to load
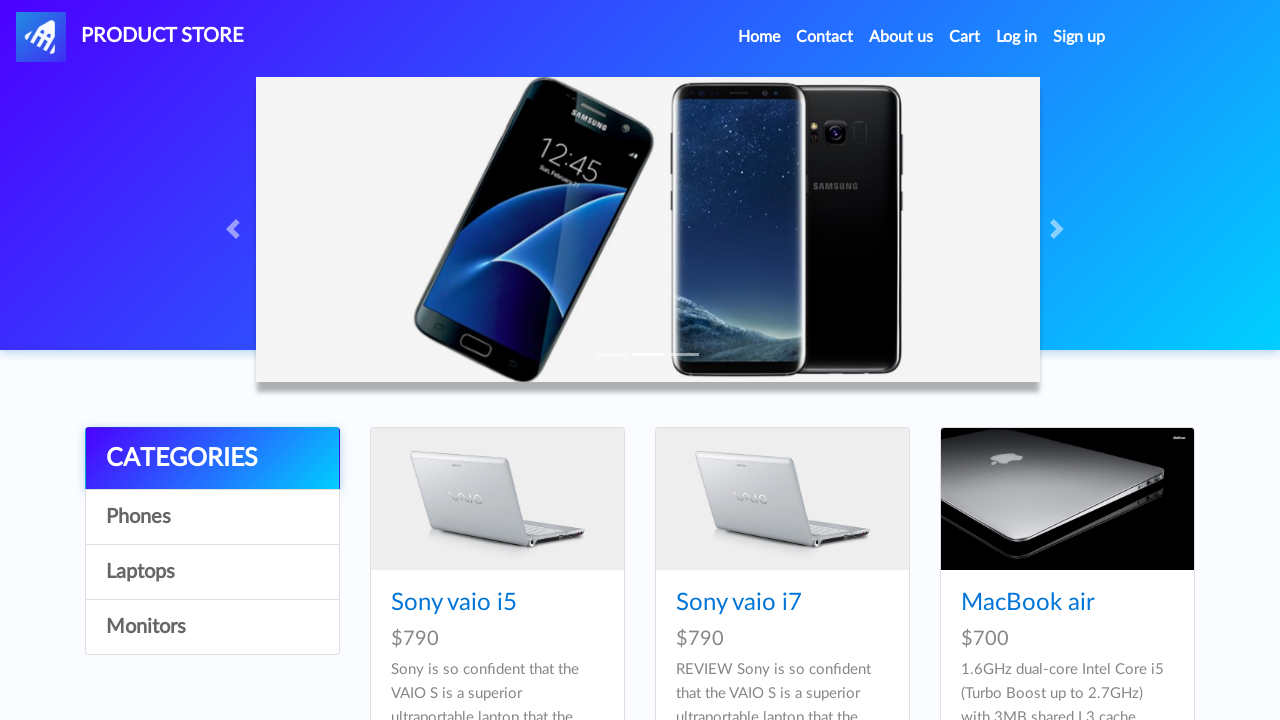

Waited 2 seconds for Laptops category to fully render
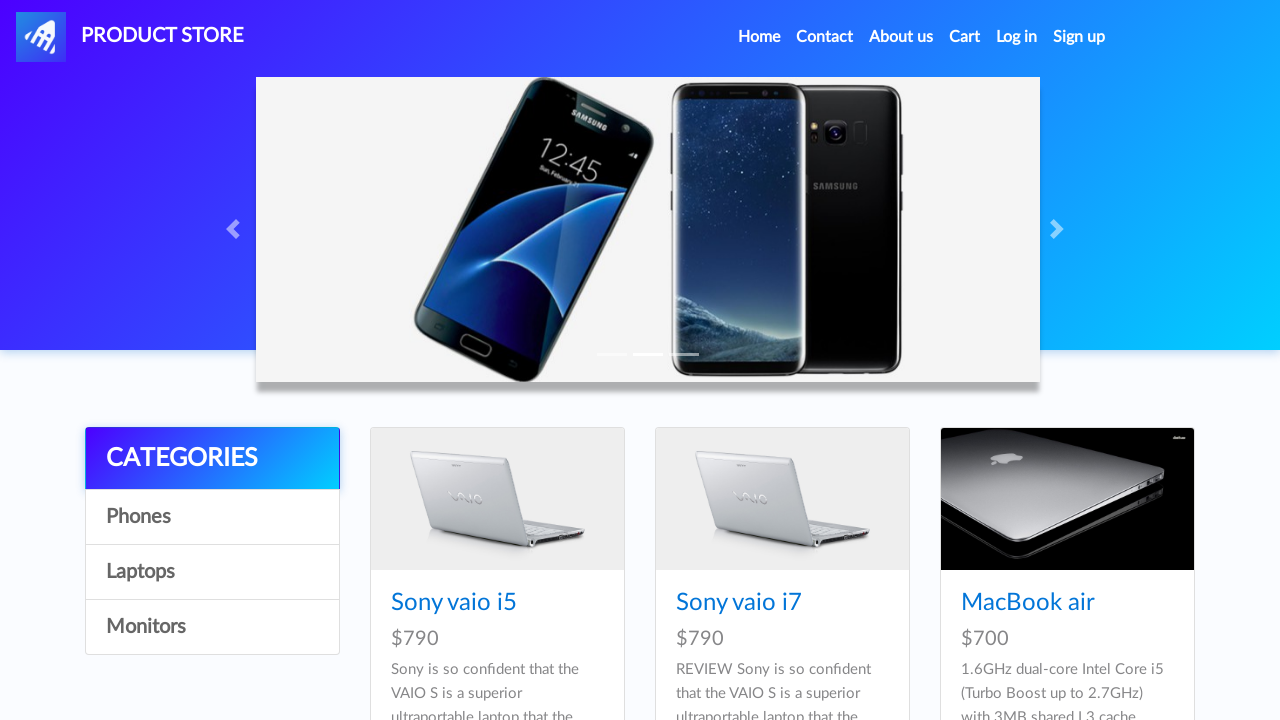

Clicked on Monitors category at (212, 627) on text=Monitors
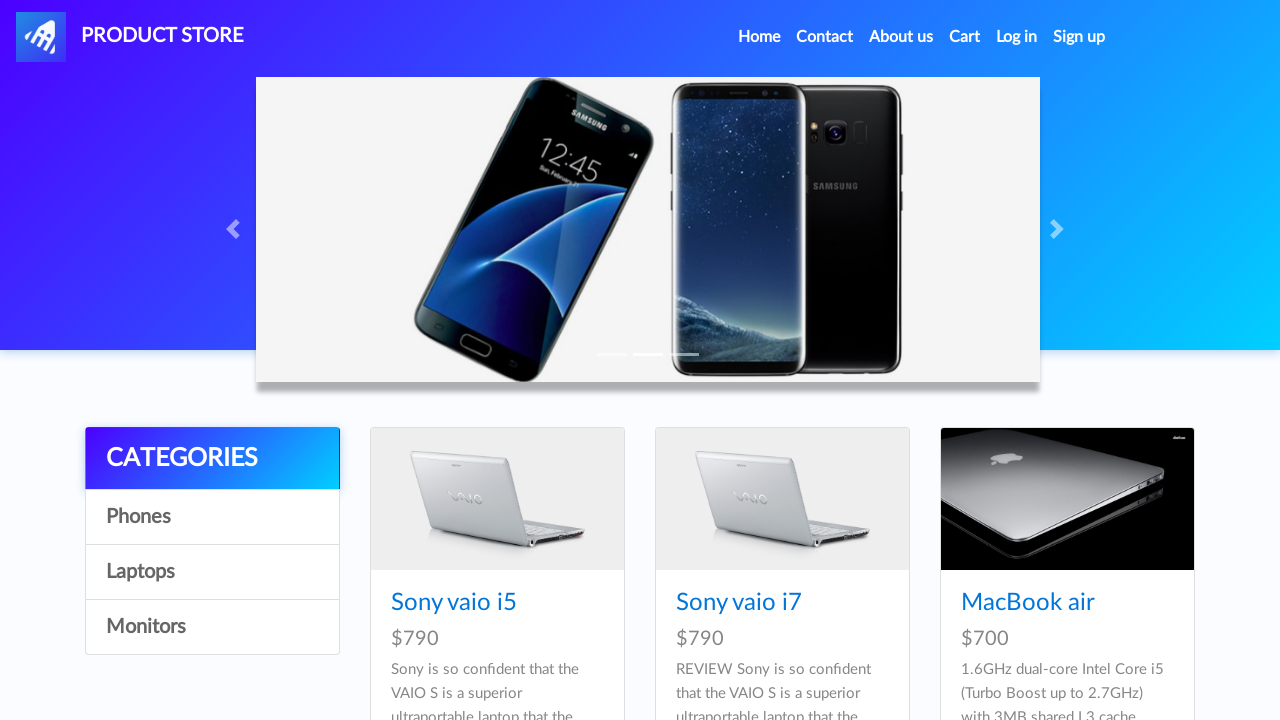

Waited for Monitors products to load
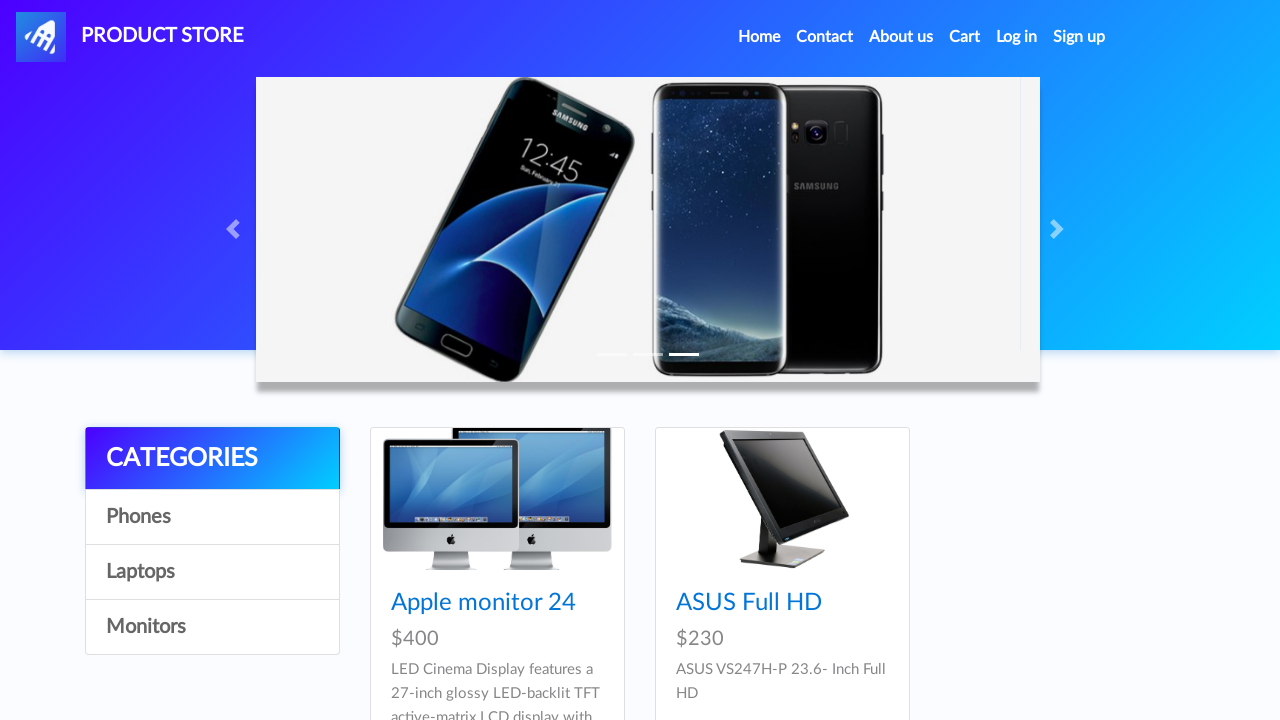

Waited 2 seconds for Monitors category to fully render
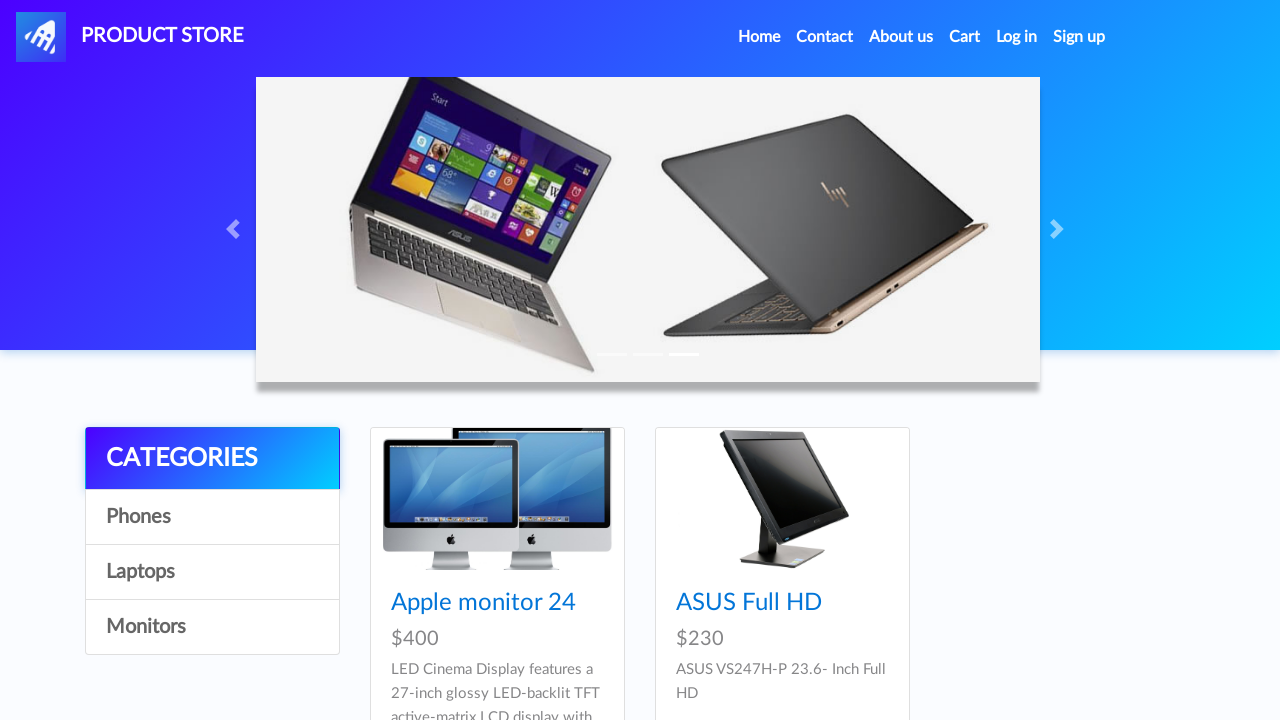

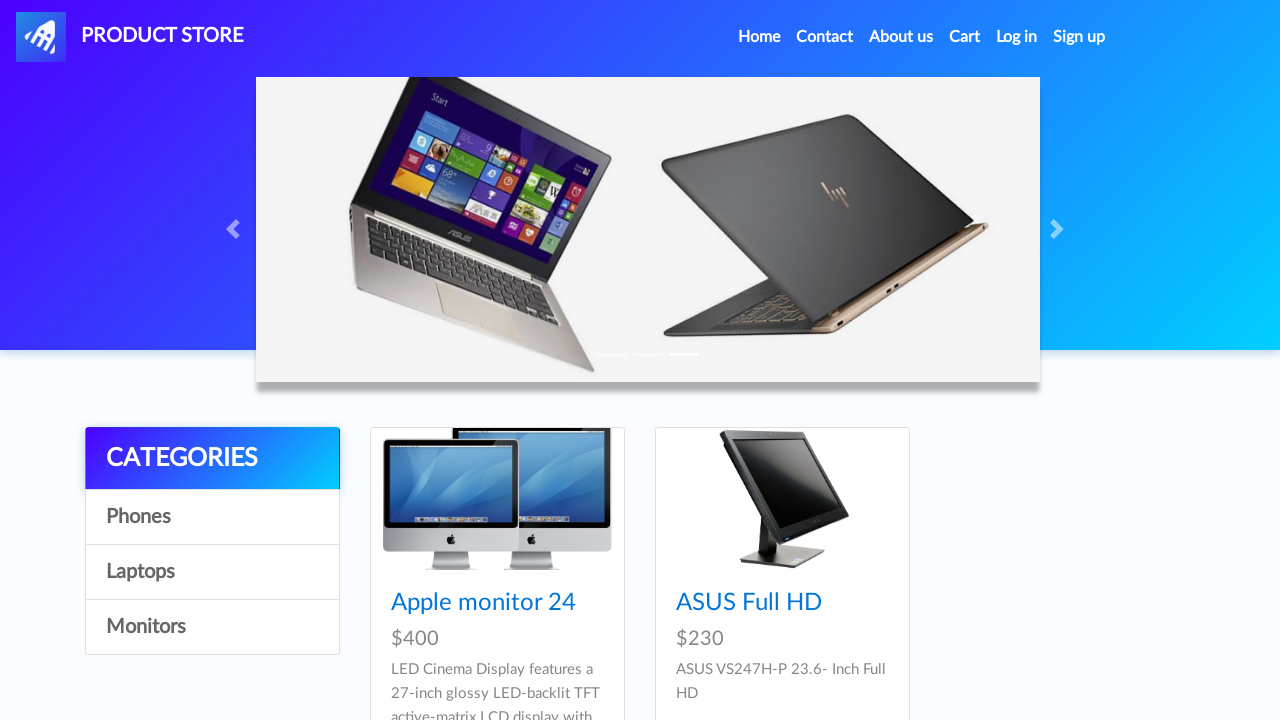